Clicks on the third FAQ accordion item and verifies the answer about rental calculation is displayed

Starting URL: https://qa-scooter.praktikum-services.ru/

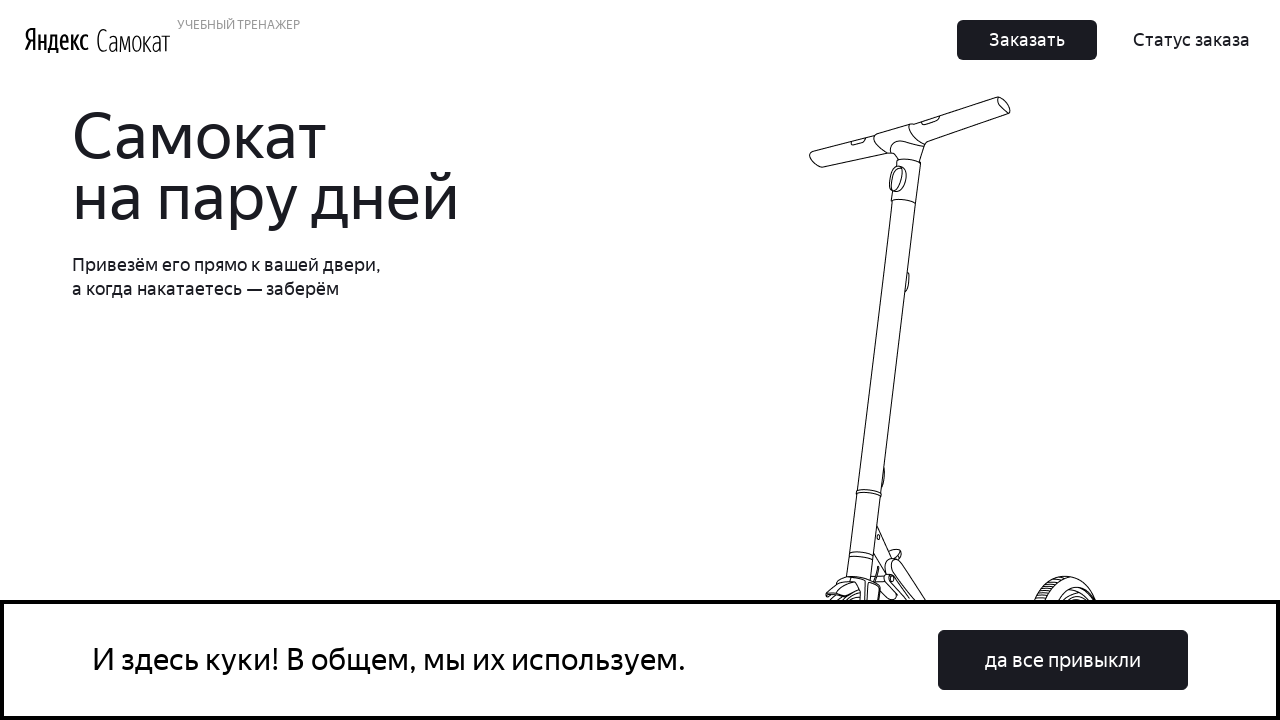

Clicked on the third FAQ accordion item heading at (967, 361) on #accordion__heading-2
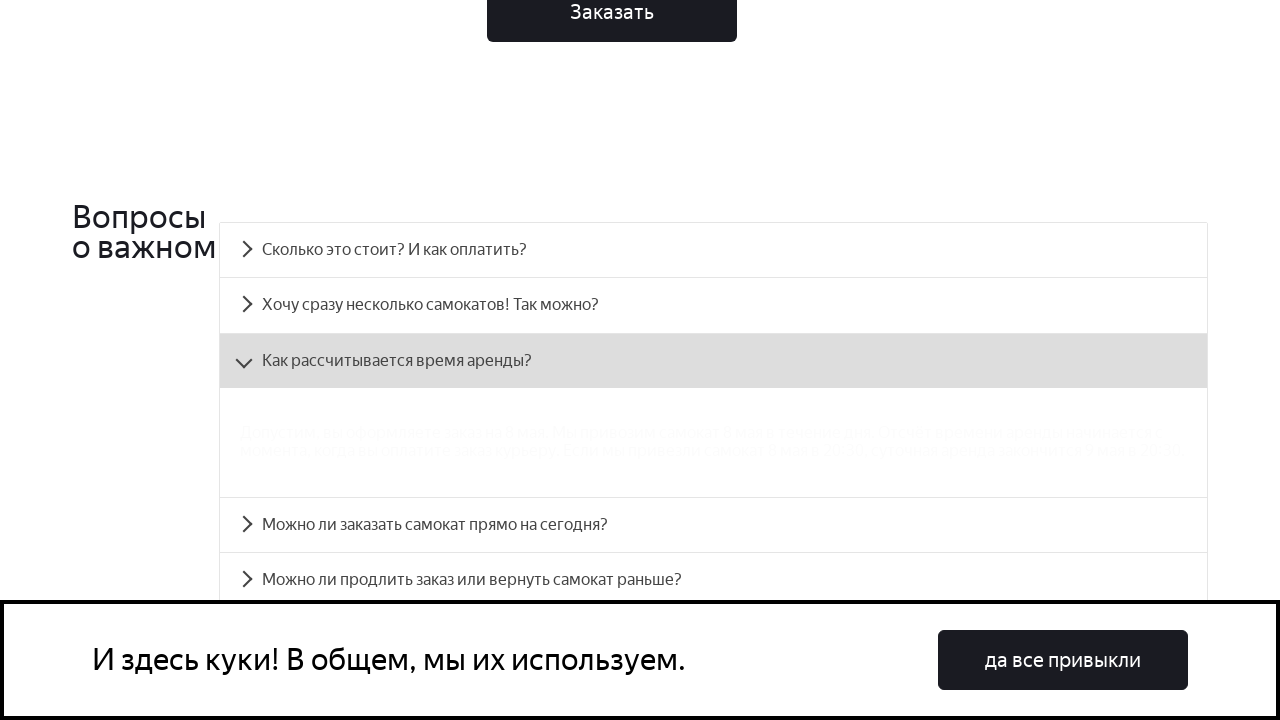

FAQ accordion answer panel became visible
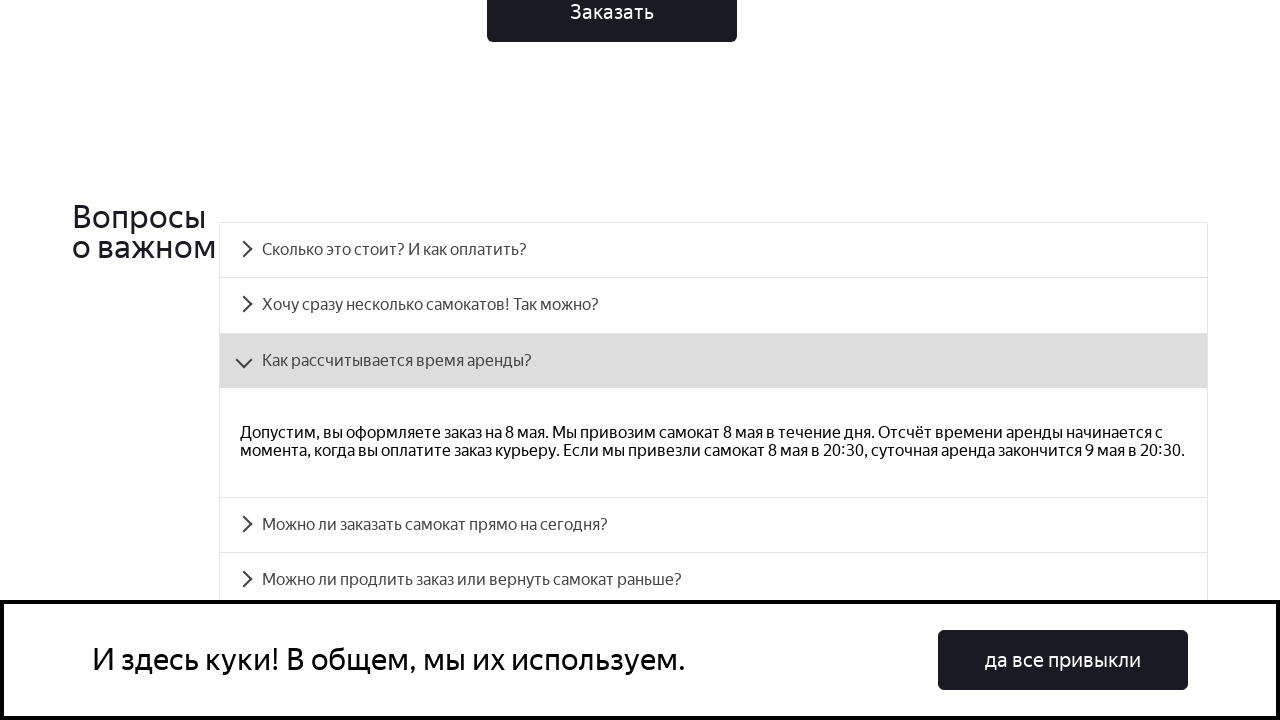

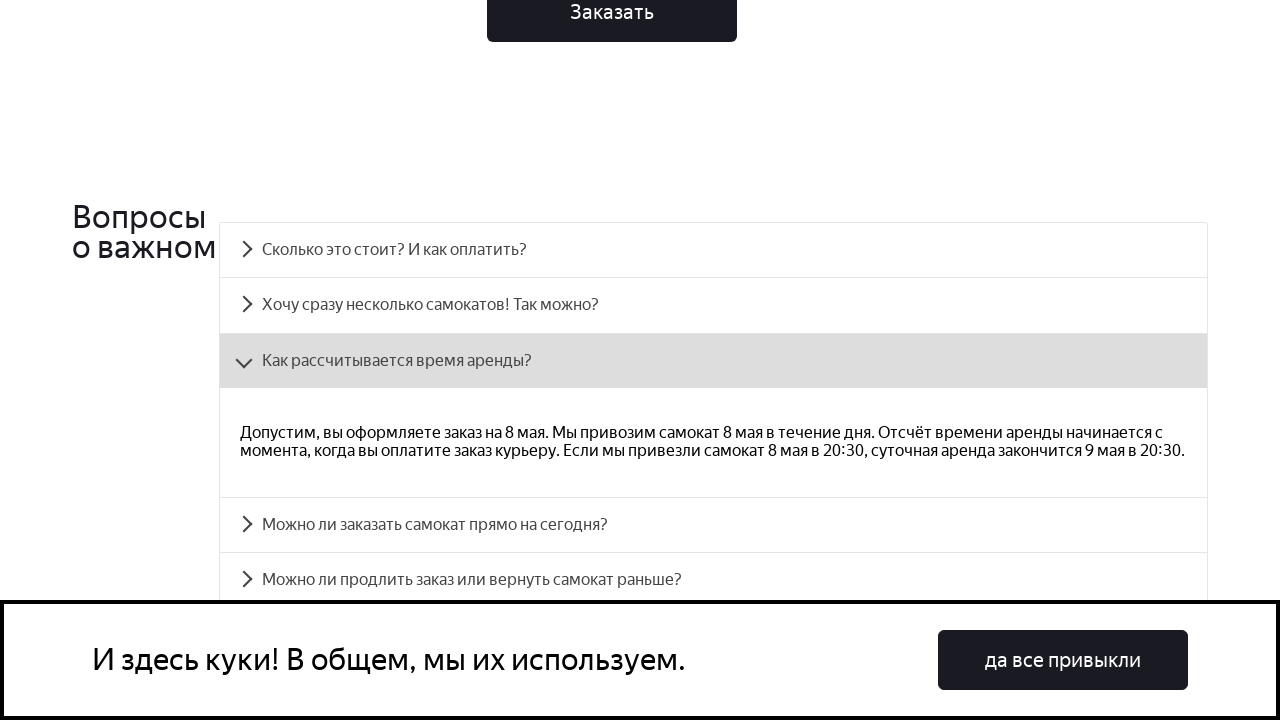